Tests double-click functionality on a button element at DemoQA's buttons page, verifying that the double-click action works correctly.

Starting URL: https://demoqa.com/buttons

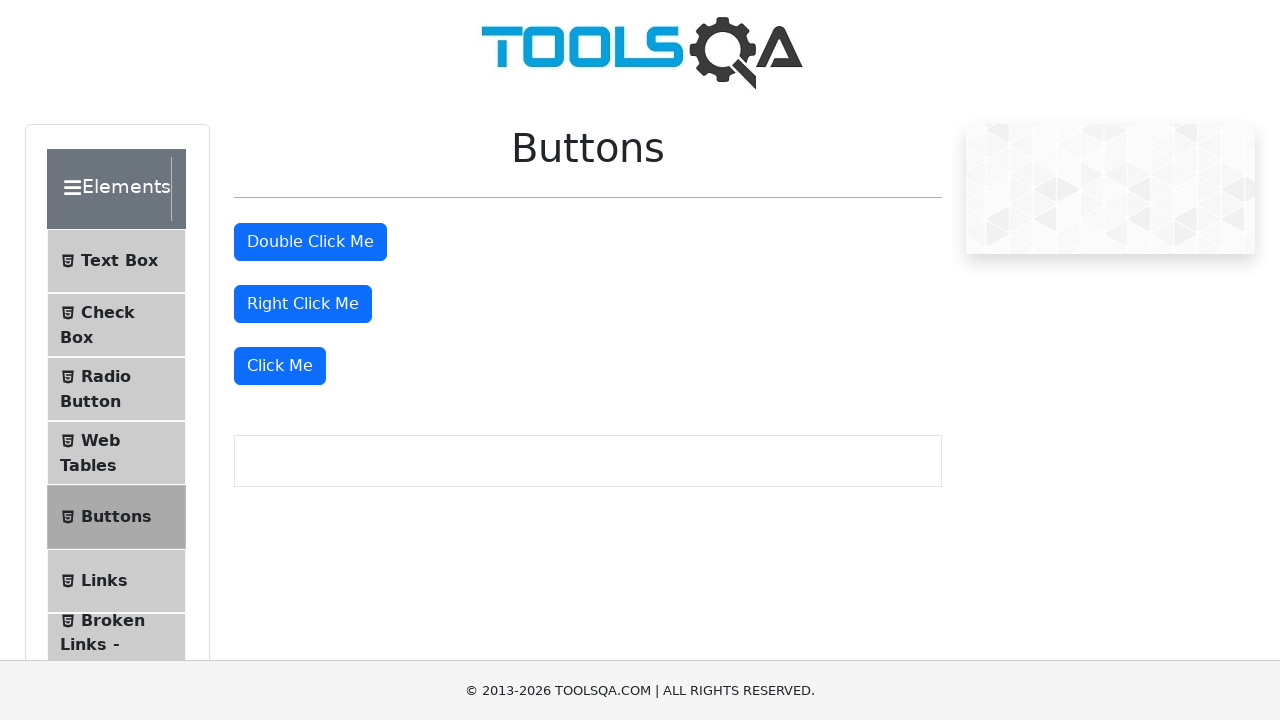

Double-clicked the double-click button element at (310, 242) on #doubleClickBtn
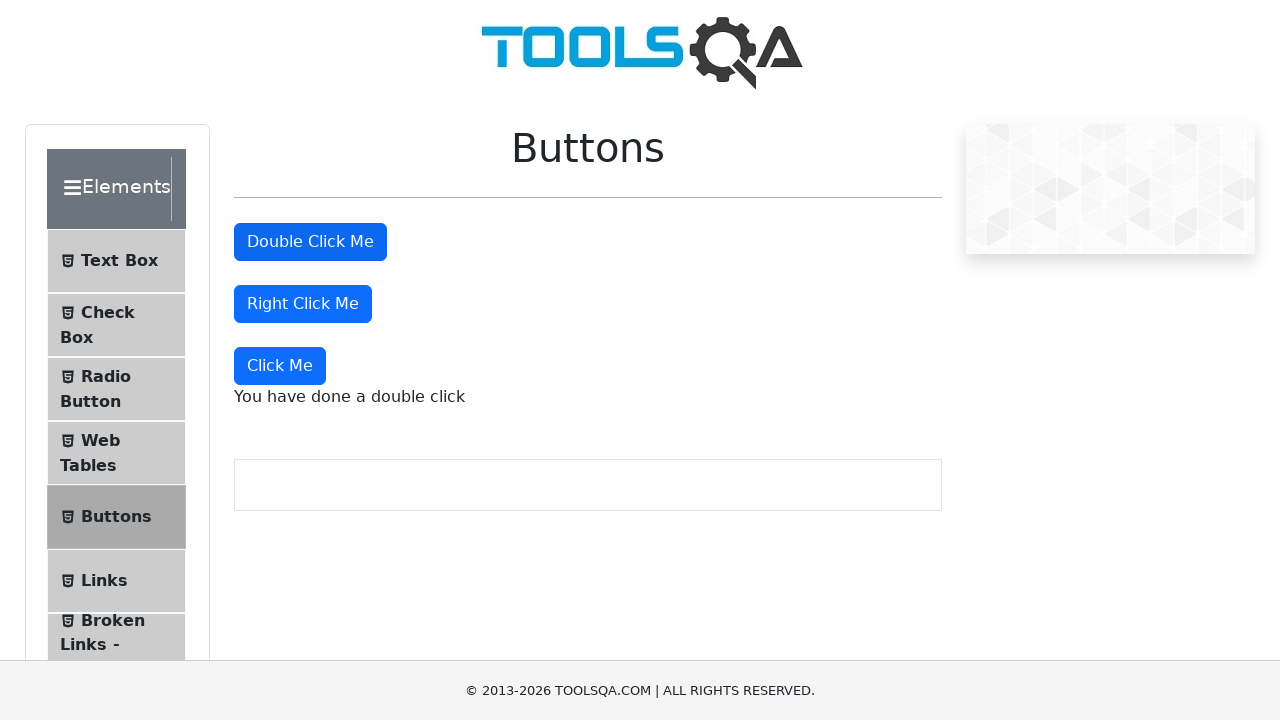

Double-click message appeared, confirming double-click action worked correctly
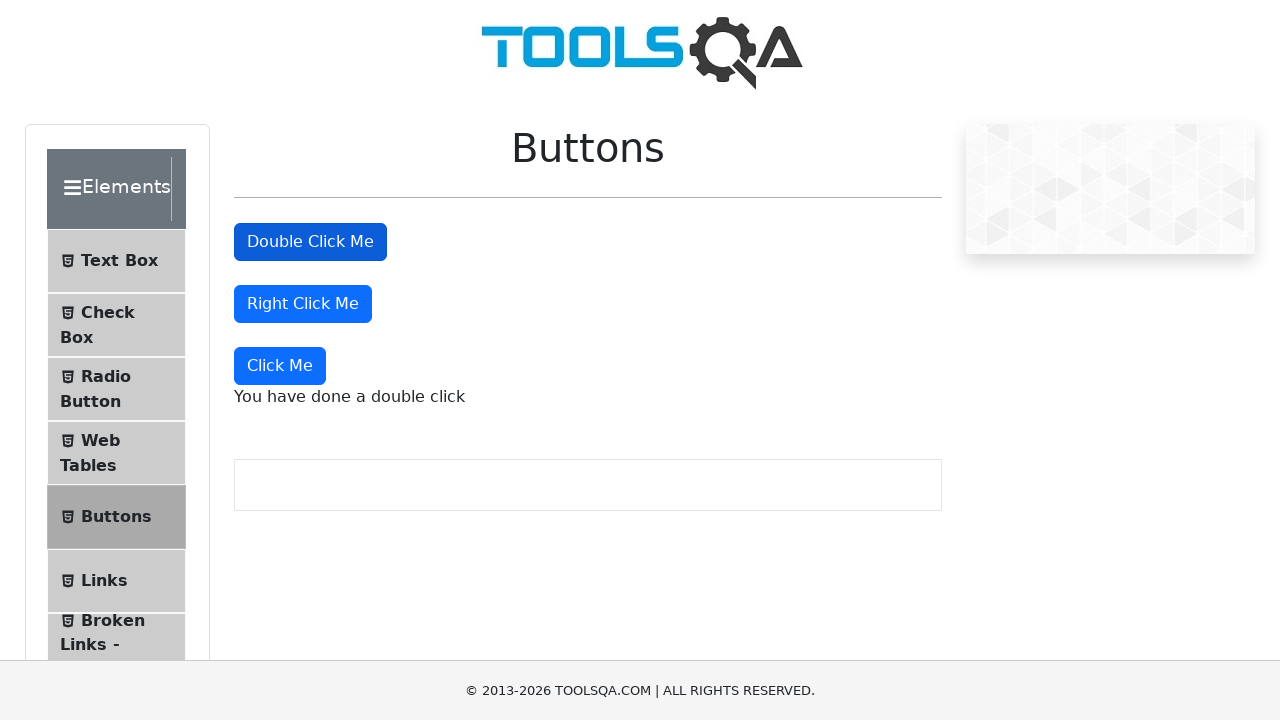

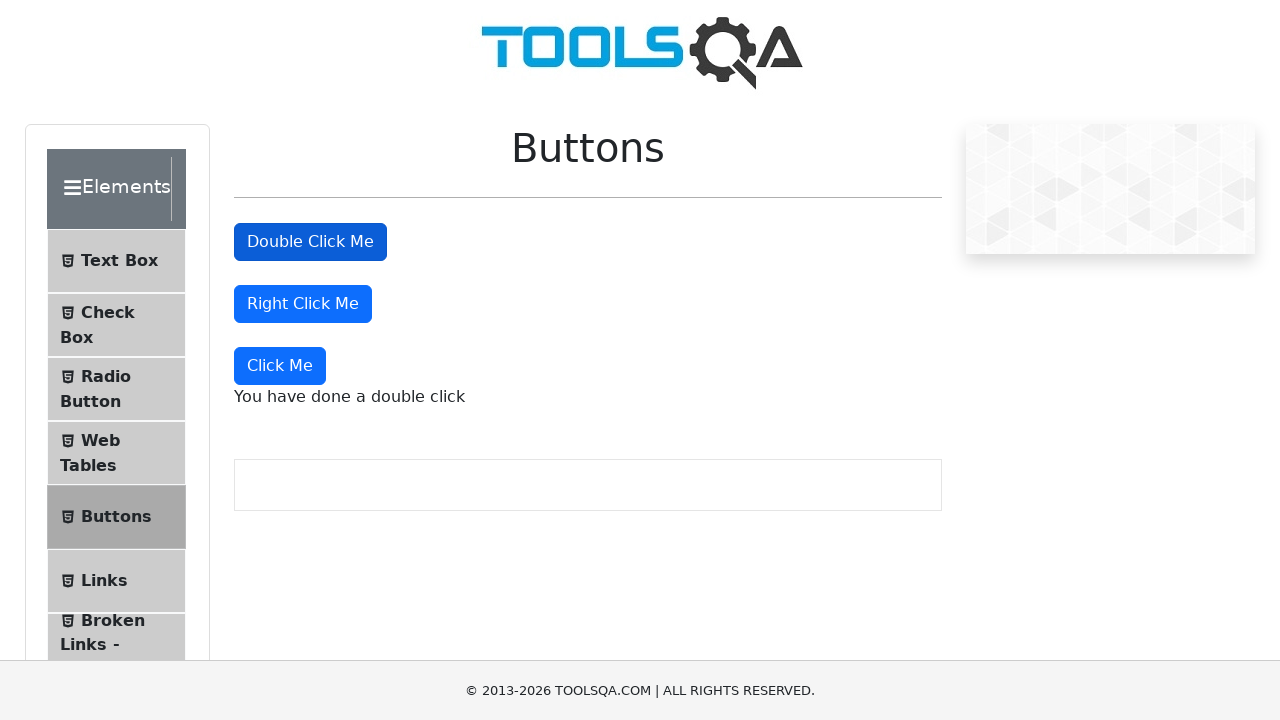